Tests that the Clear Completed button appears when a todo is completed

Starting URL: https://todomvc.com/examples/angular/dist/browser/#/all

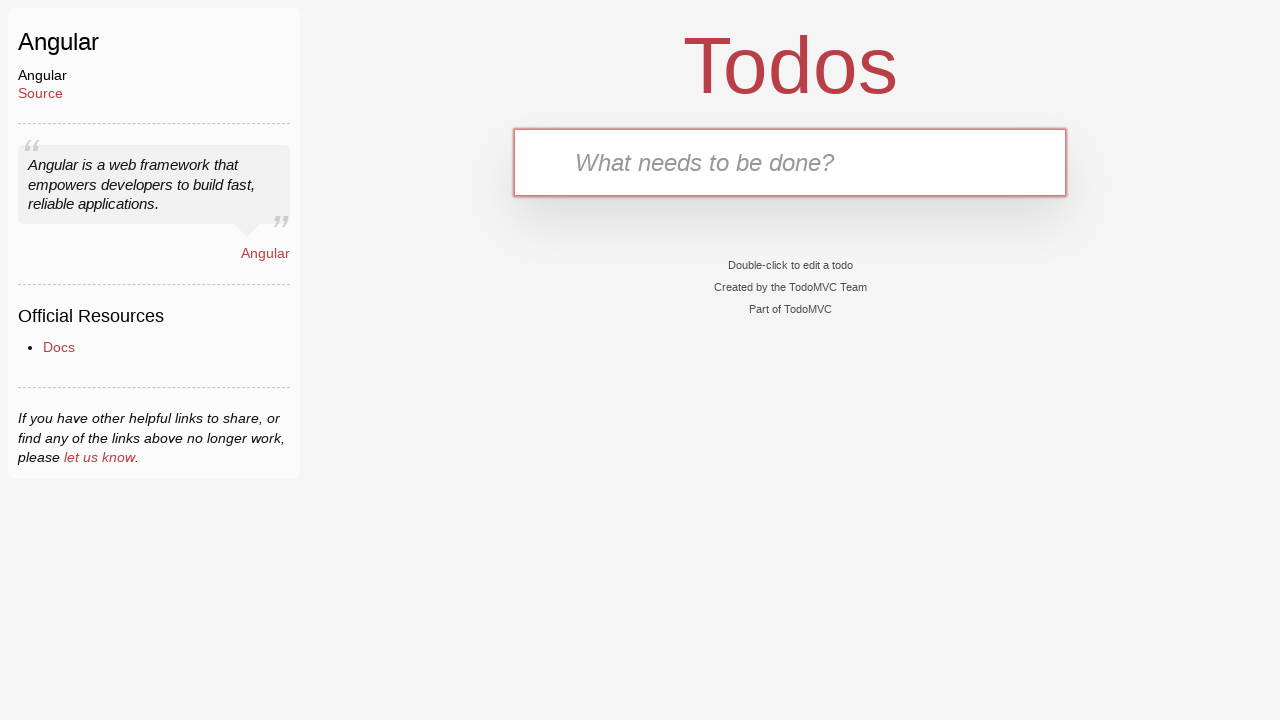

Filled new todo input with 'buy milk' on .new-todo
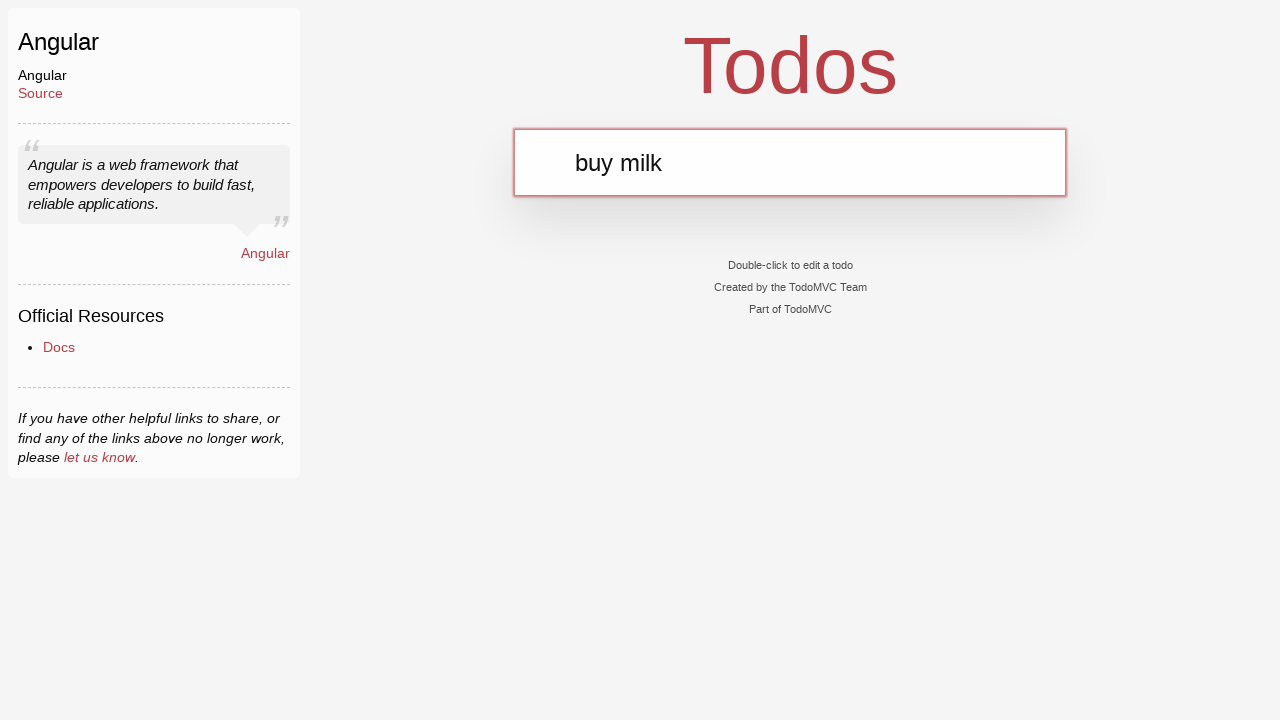

Pressed Enter to add new todo item on .new-todo
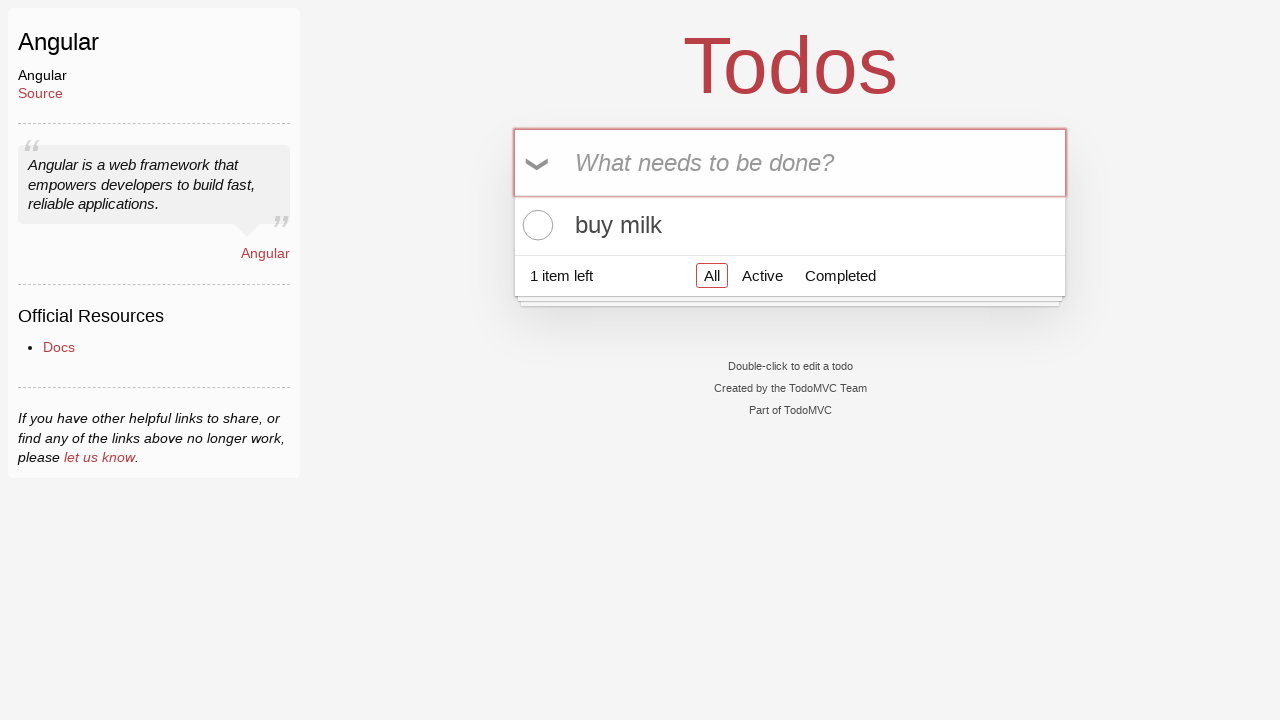

Todo item appeared in the list
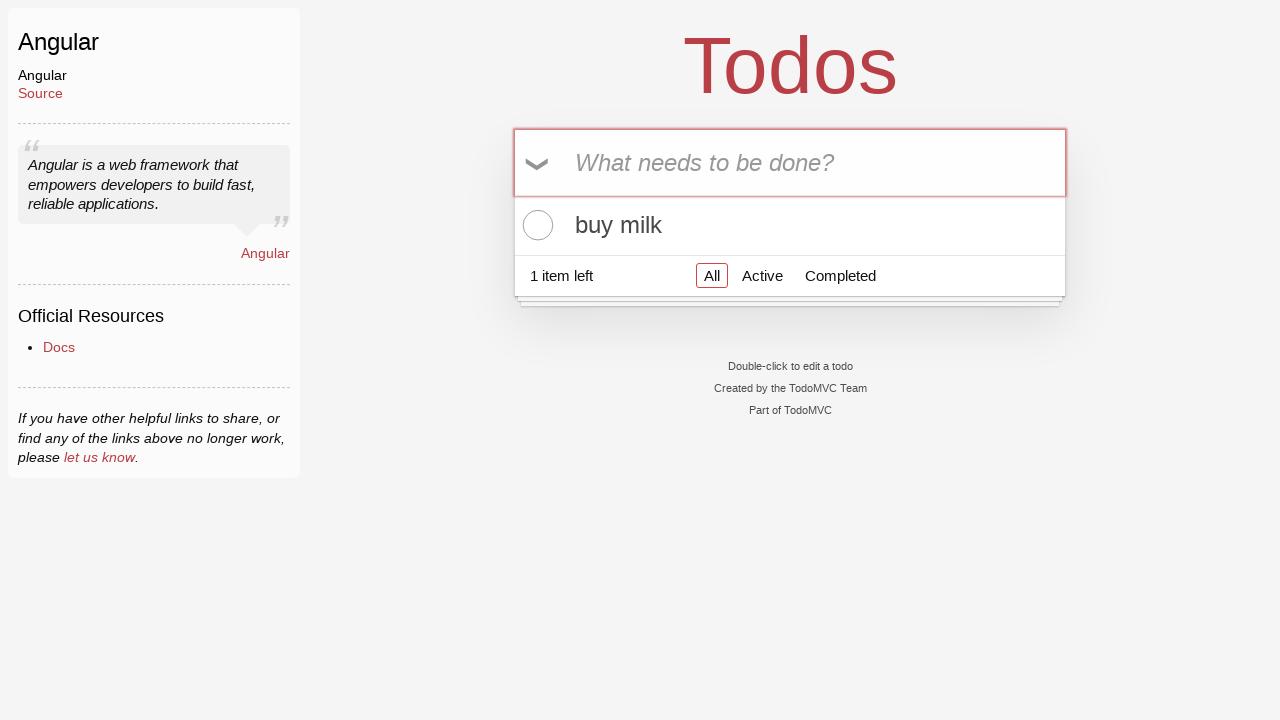

Clicked toggle button to mark todo as completed at (535, 225) on .todo-list li:first-child .toggle
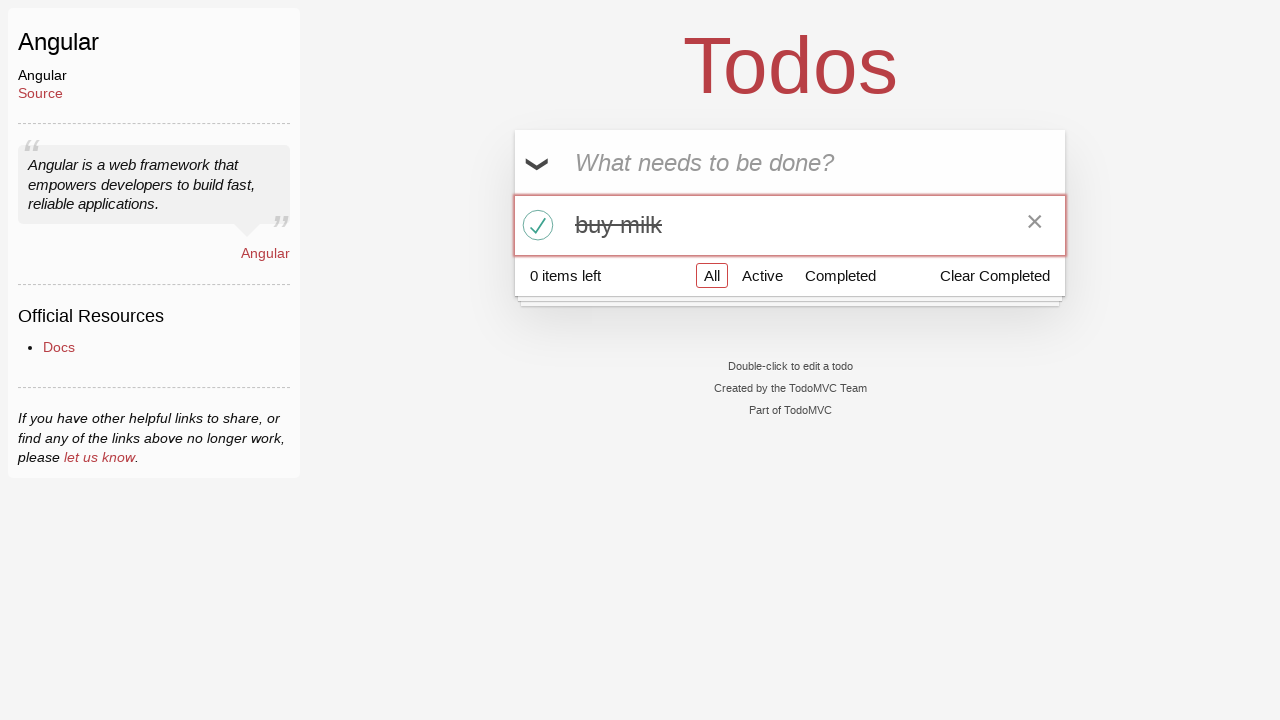

Clicked Clear Completed button to remove completed todos at (995, 275) on .clear-completed
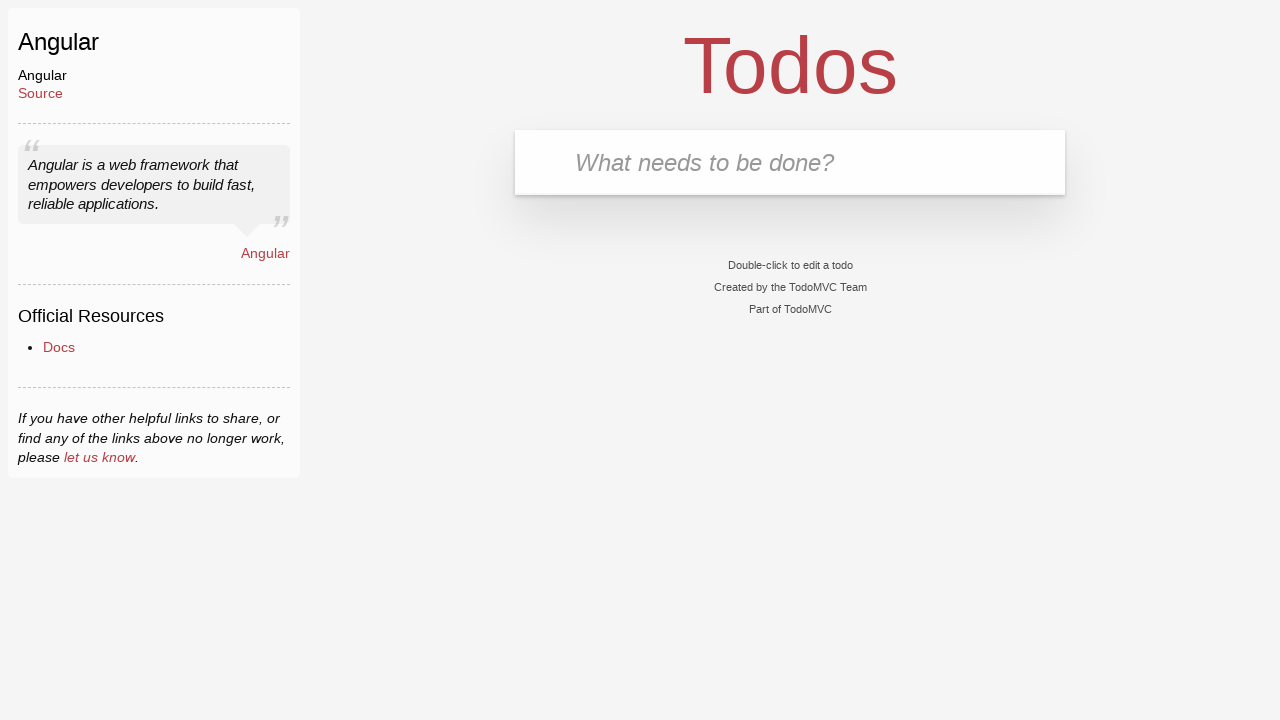

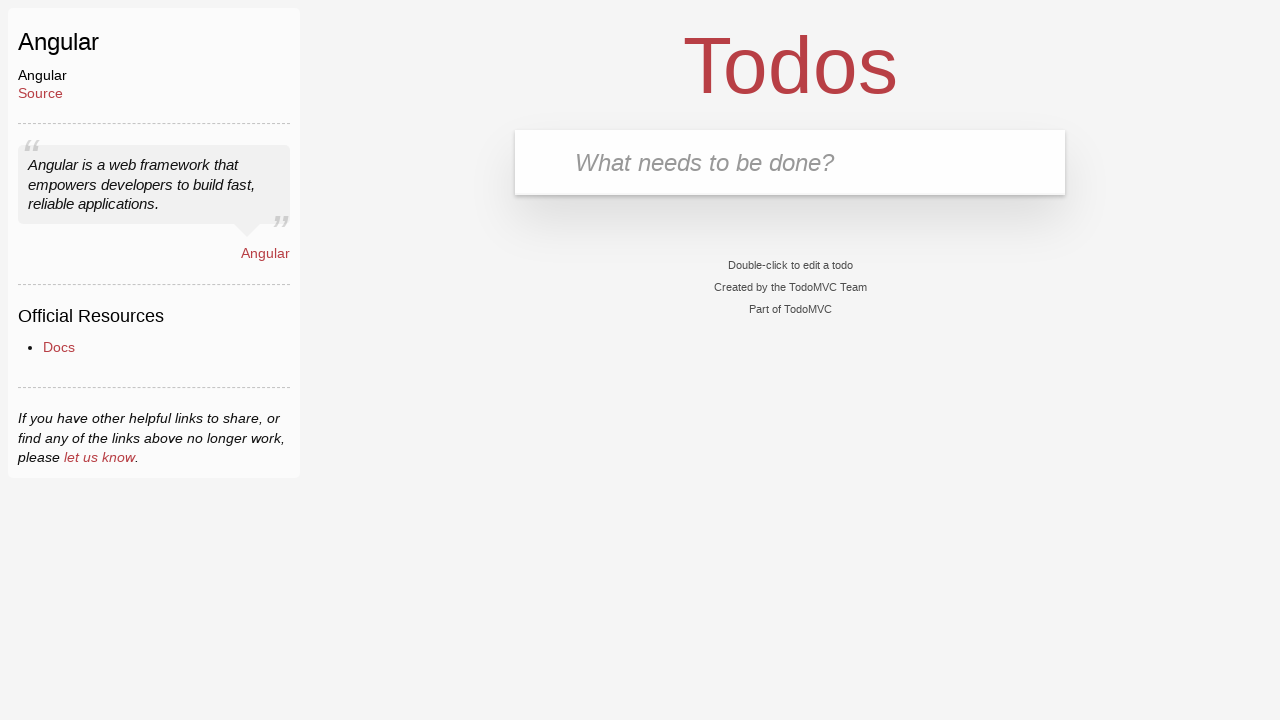